Retrieves an attribute value from an image element, performs a mathematical calculation, and completes a form with the result along with checkbox and radio button selections

Starting URL: http://suninjuly.github.io/get_attribute.html

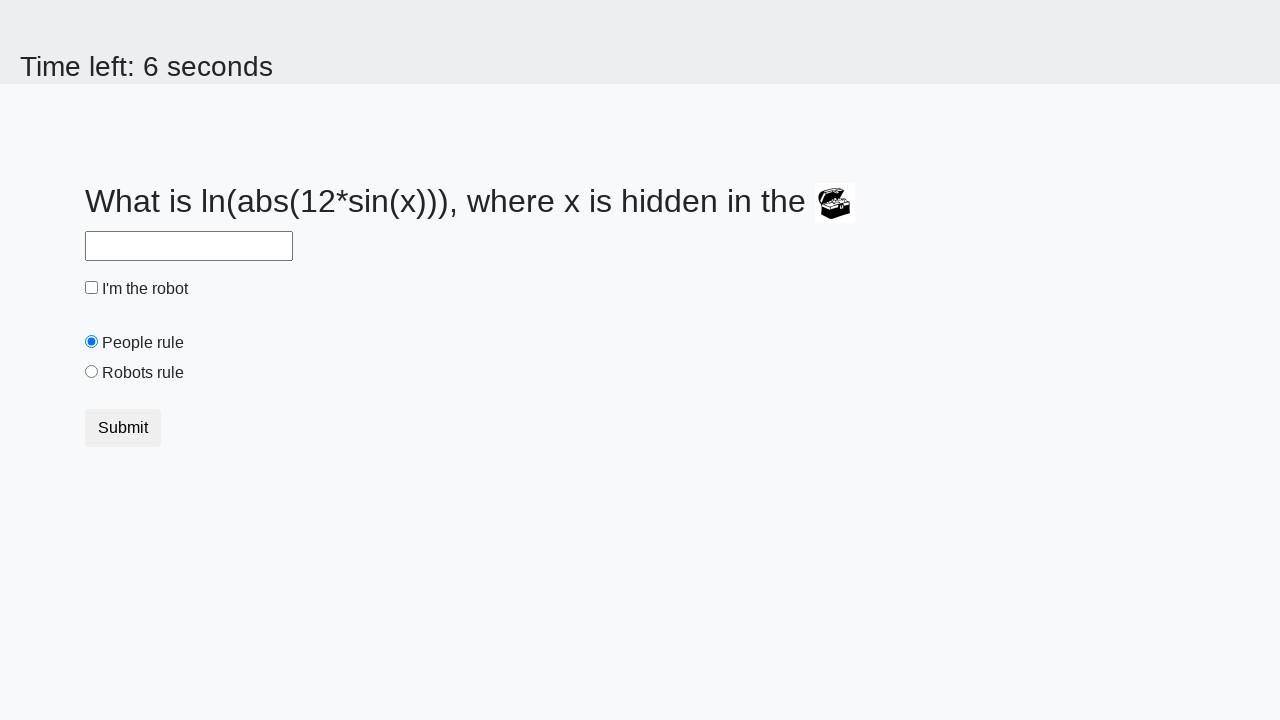

Located treasure image element
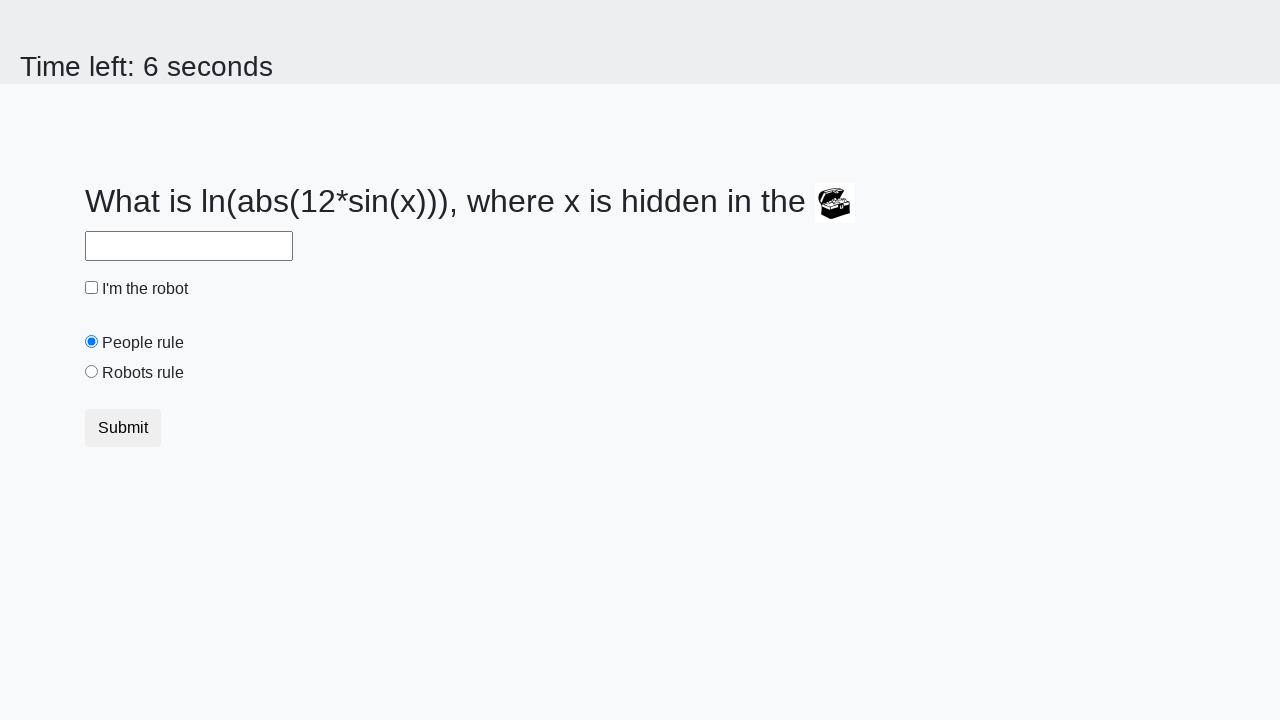

Retrieved 'valuex' attribute from treasure image: 705
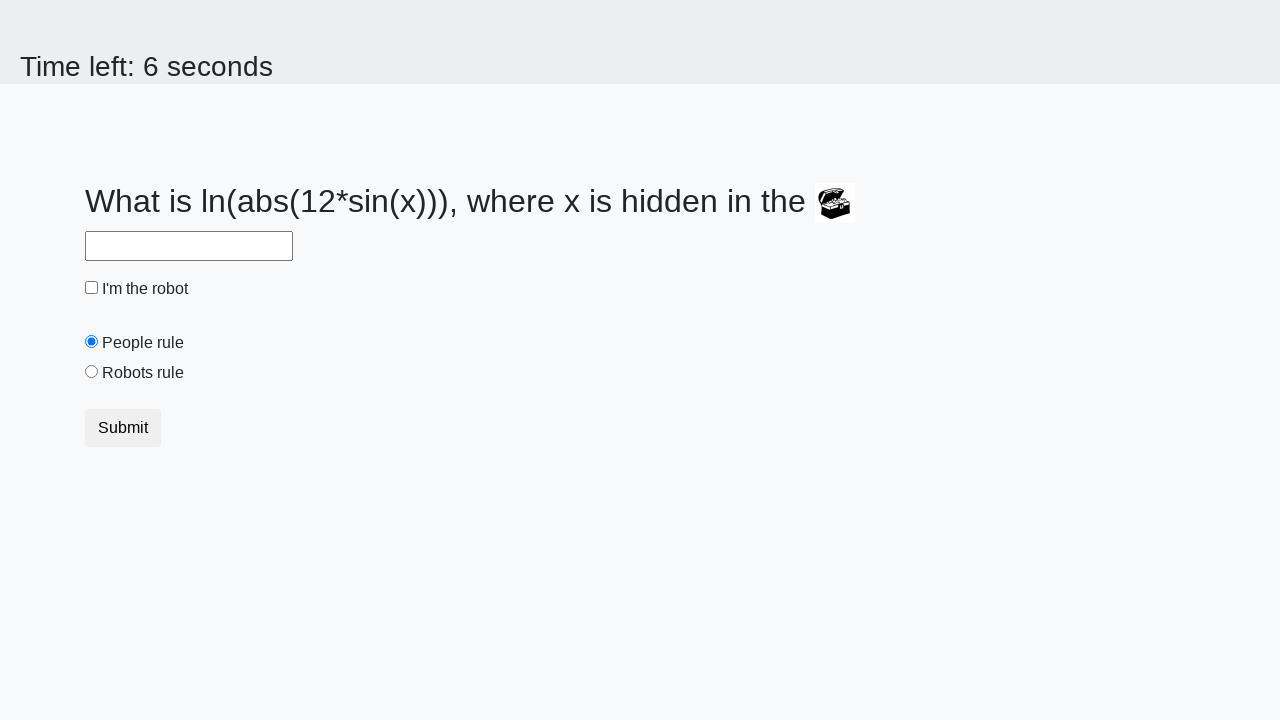

Calculated result: 2.4429813119611556
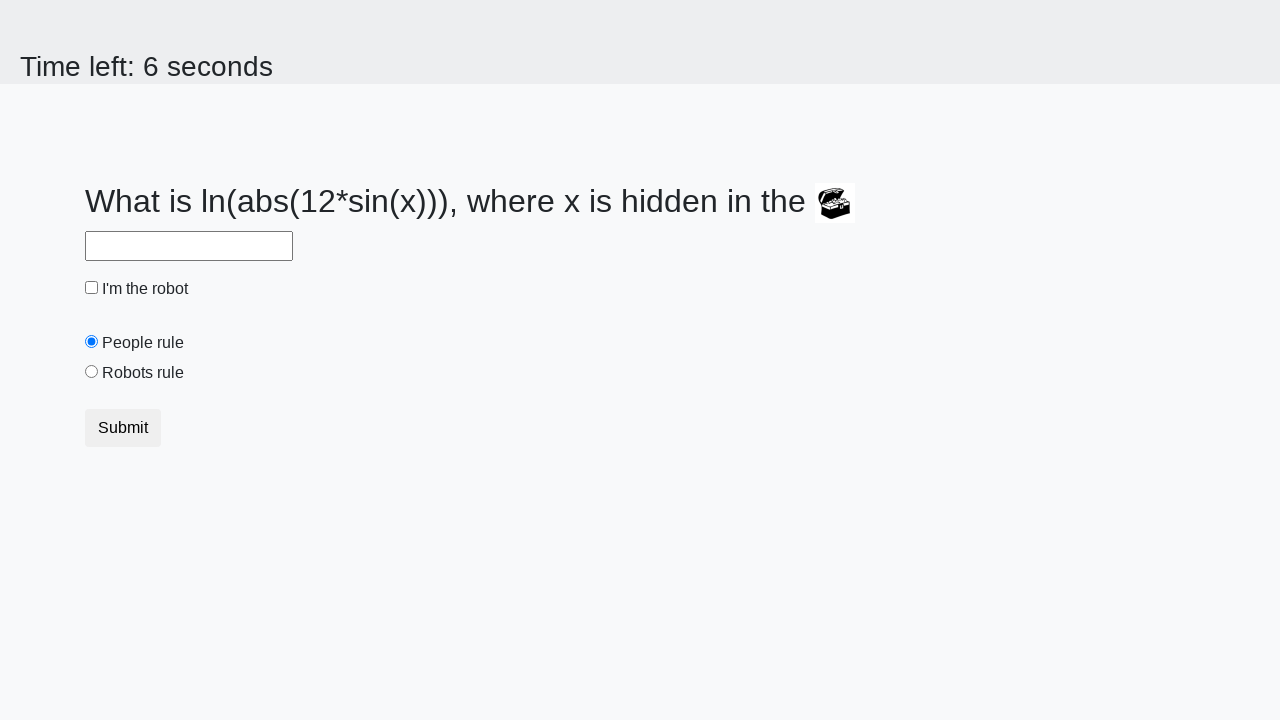

Filled answer field with calculated value: 2.4429813119611556 on #answer
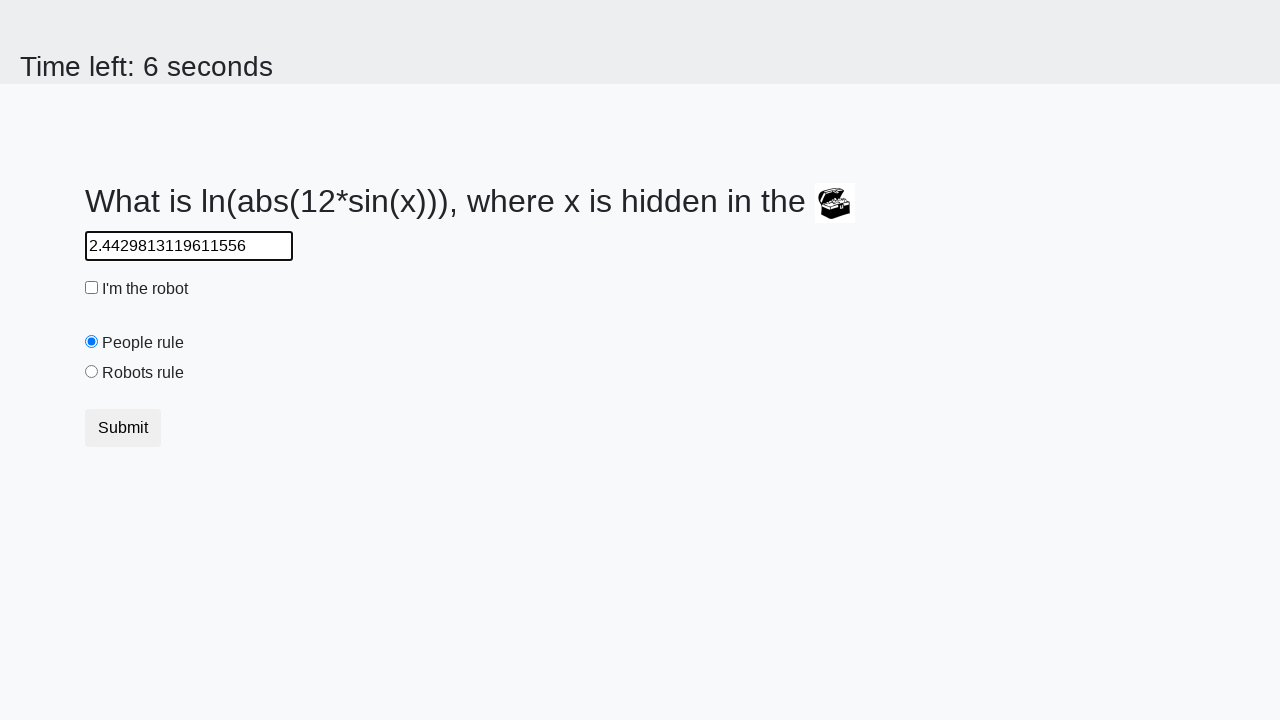

Clicked robot checkbox at (92, 288) on #robotCheckbox
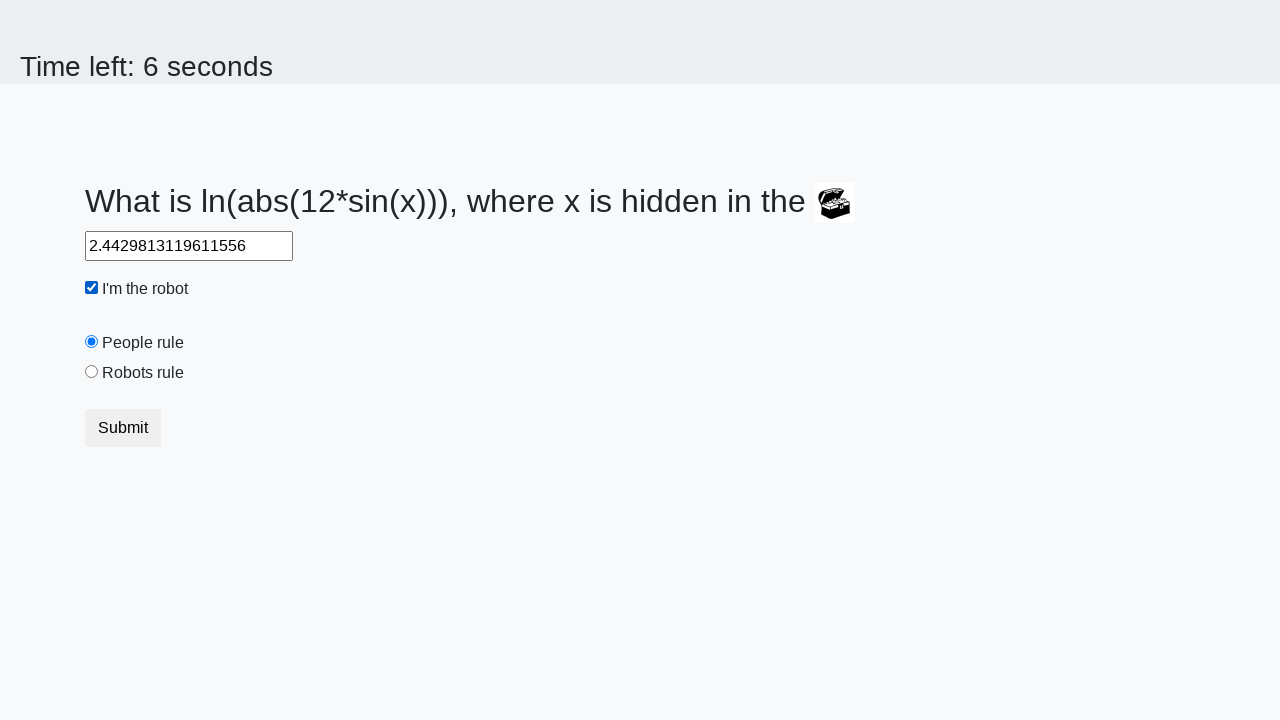

Clicked 'robots rule' radio button at (92, 372) on #robotsRule
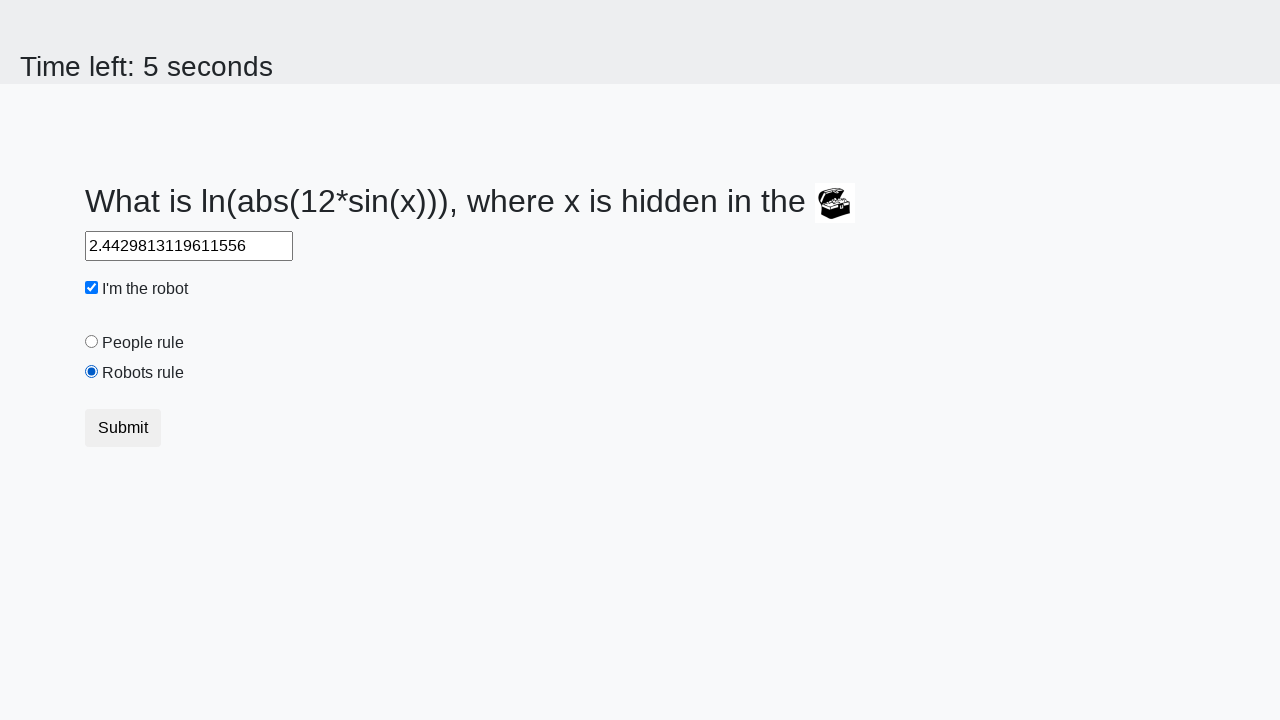

Clicked submit button to complete form at (123, 428) on button.btn
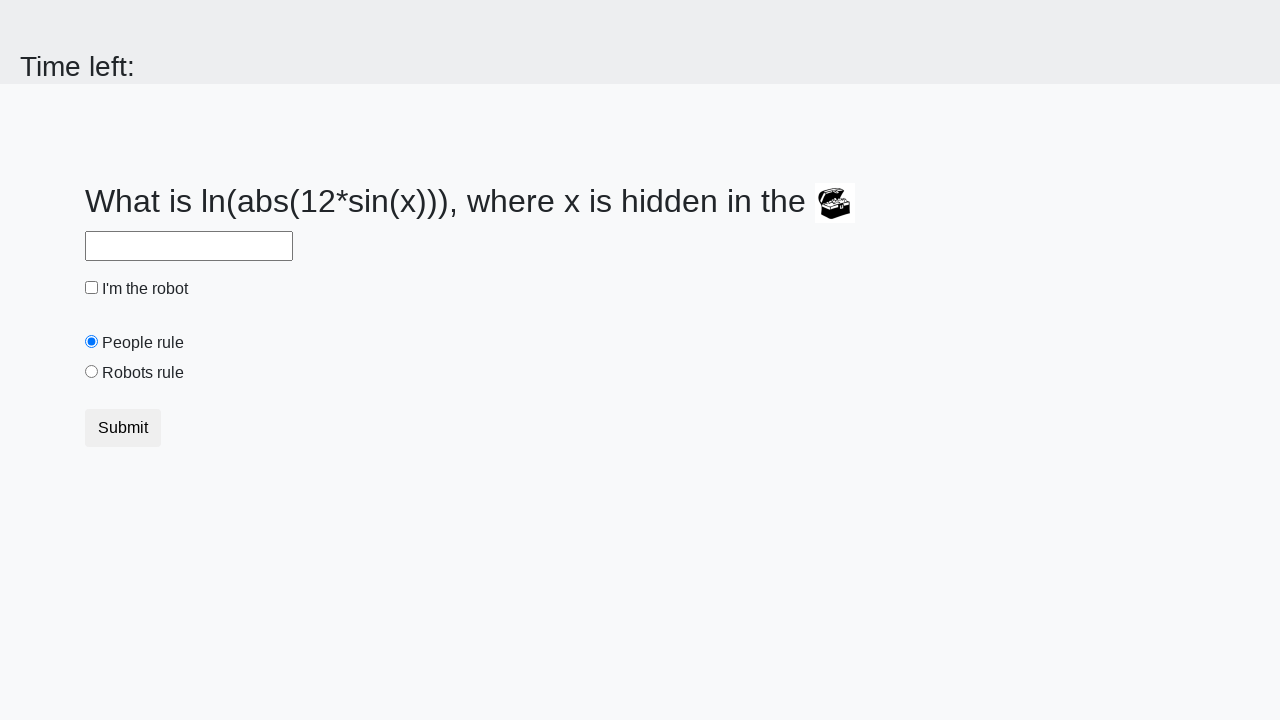

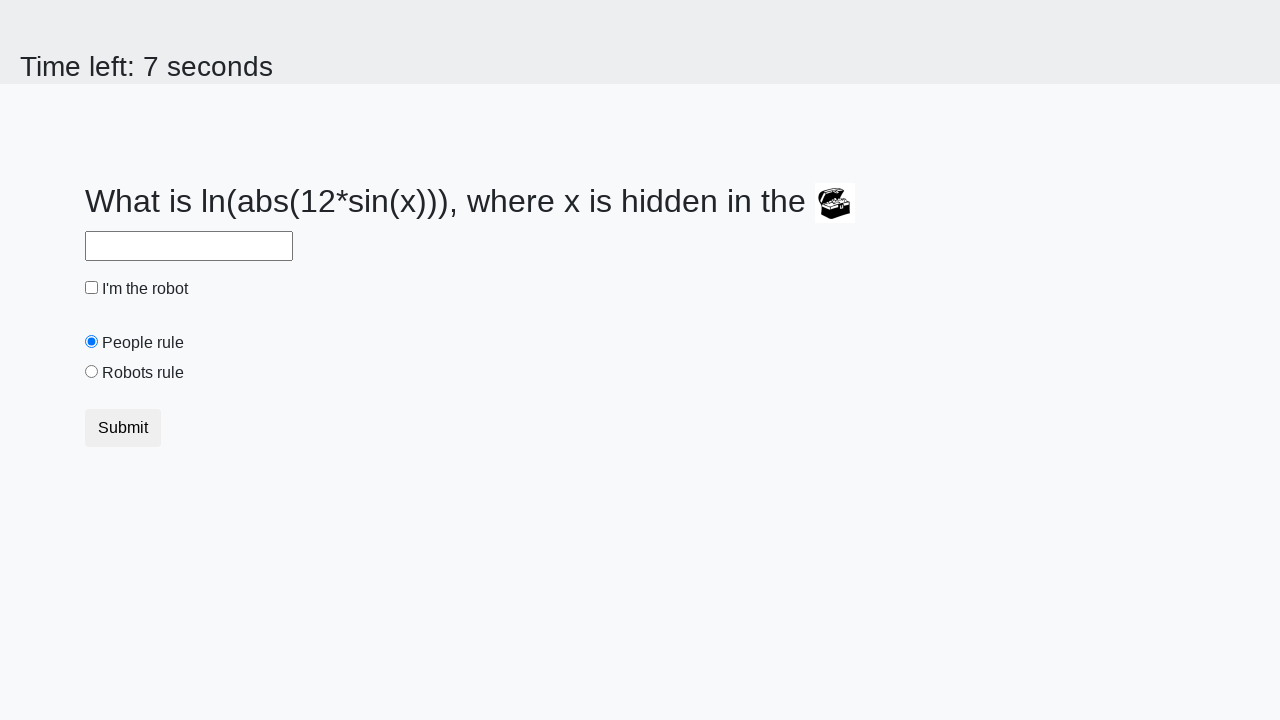